Tests browser tab switching functionality by clicking a link that opens a new tab, then switching to that new tab and verifying navigation.

Starting URL: https://the-internet.herokuapp.com/windows

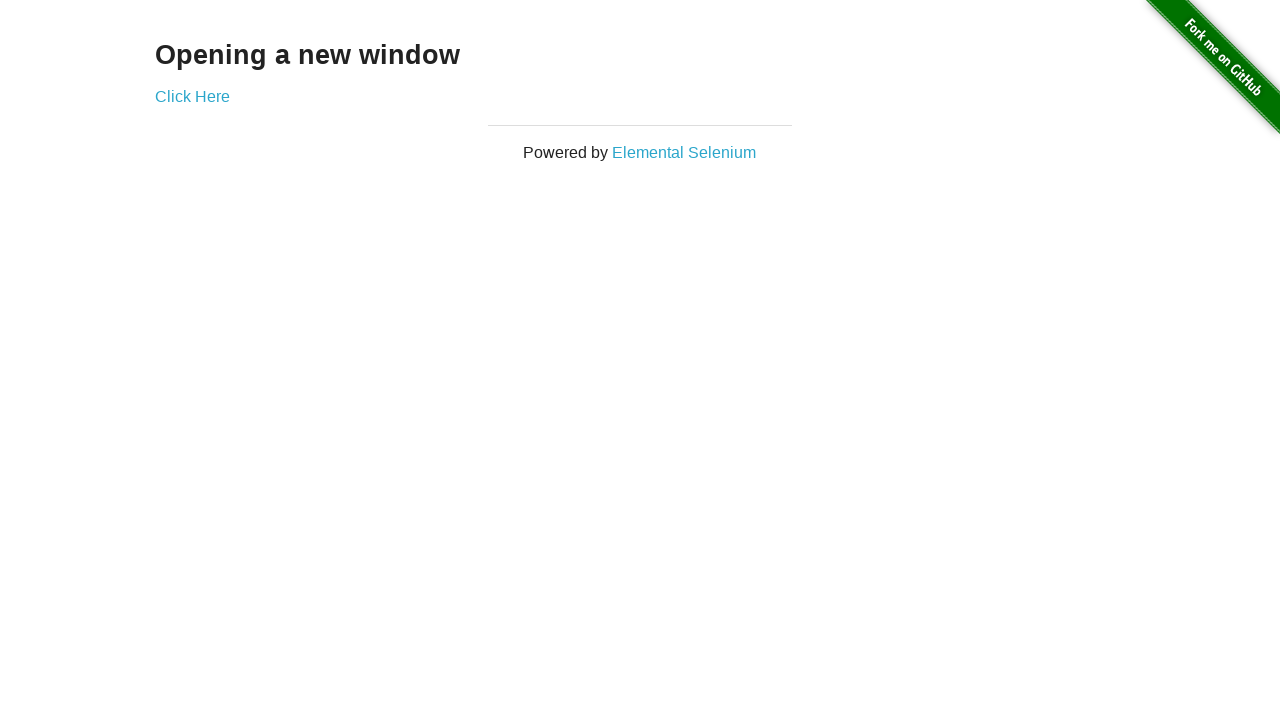

Clicked link to open new tab at (192, 96) on #content a
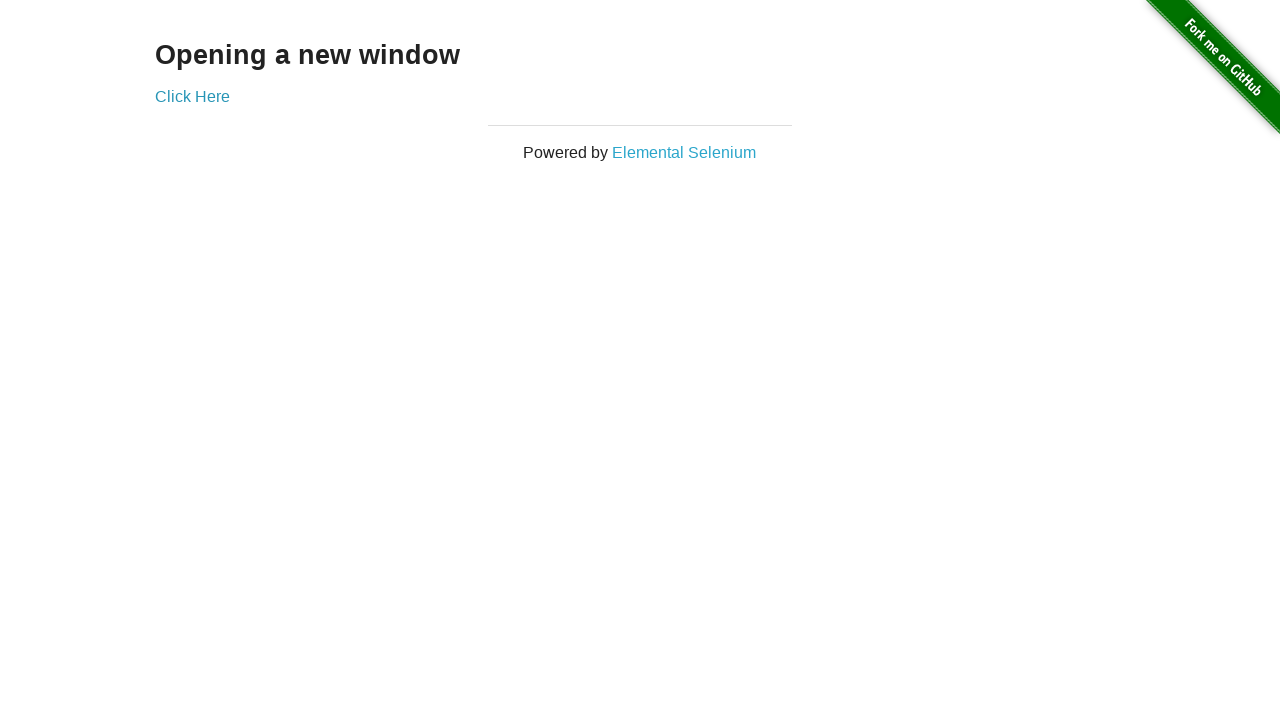

Captured new tab handle
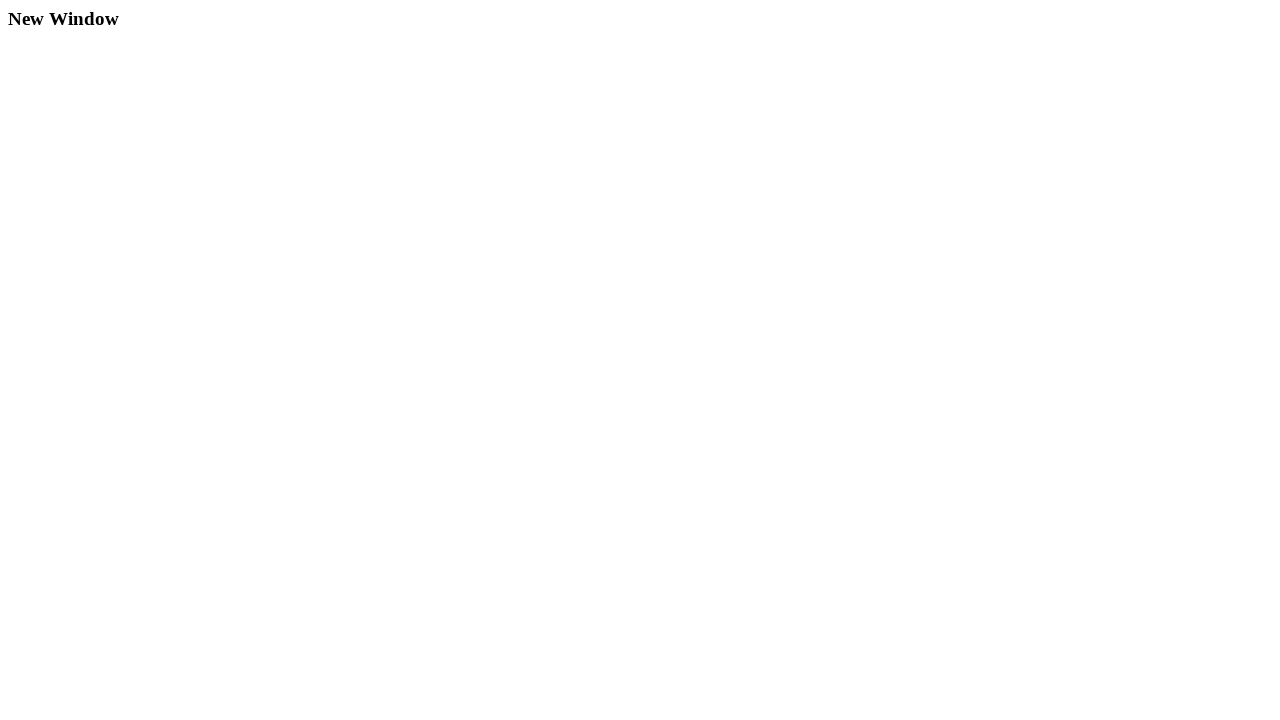

New tab finished loading
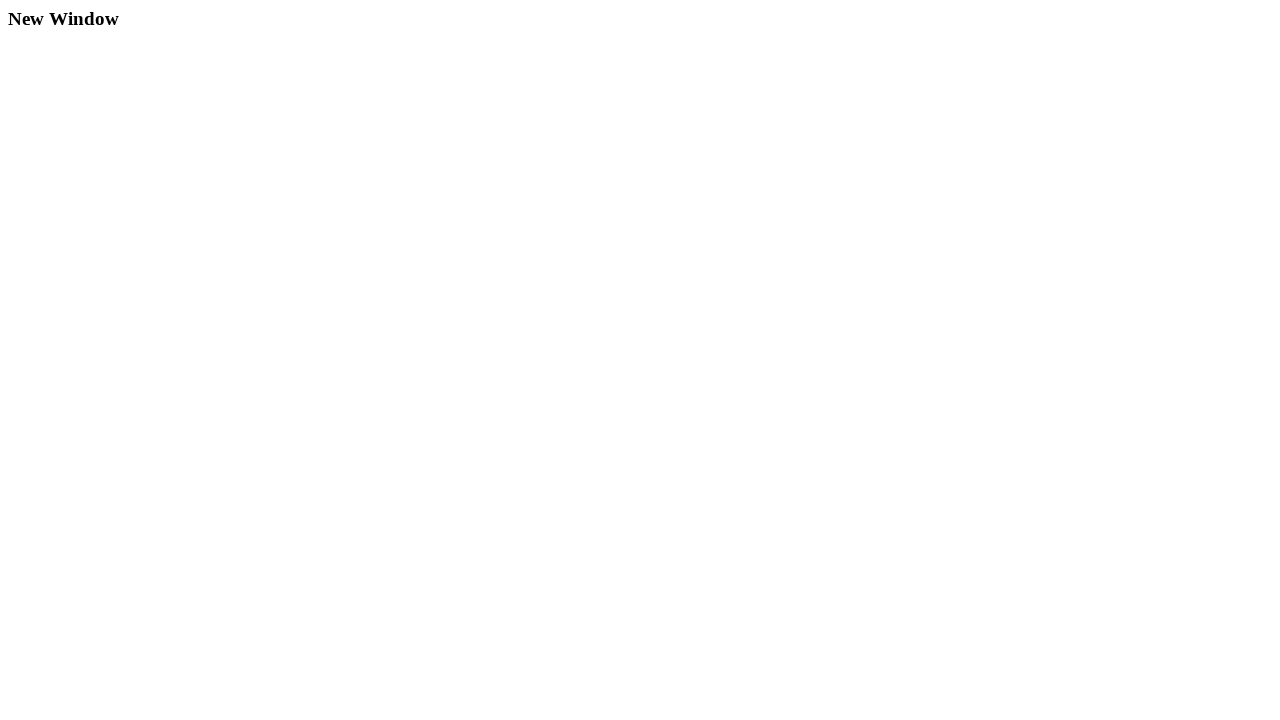

Retrieved new tab URL: https://the-internet.herokuapp.com/windows/new
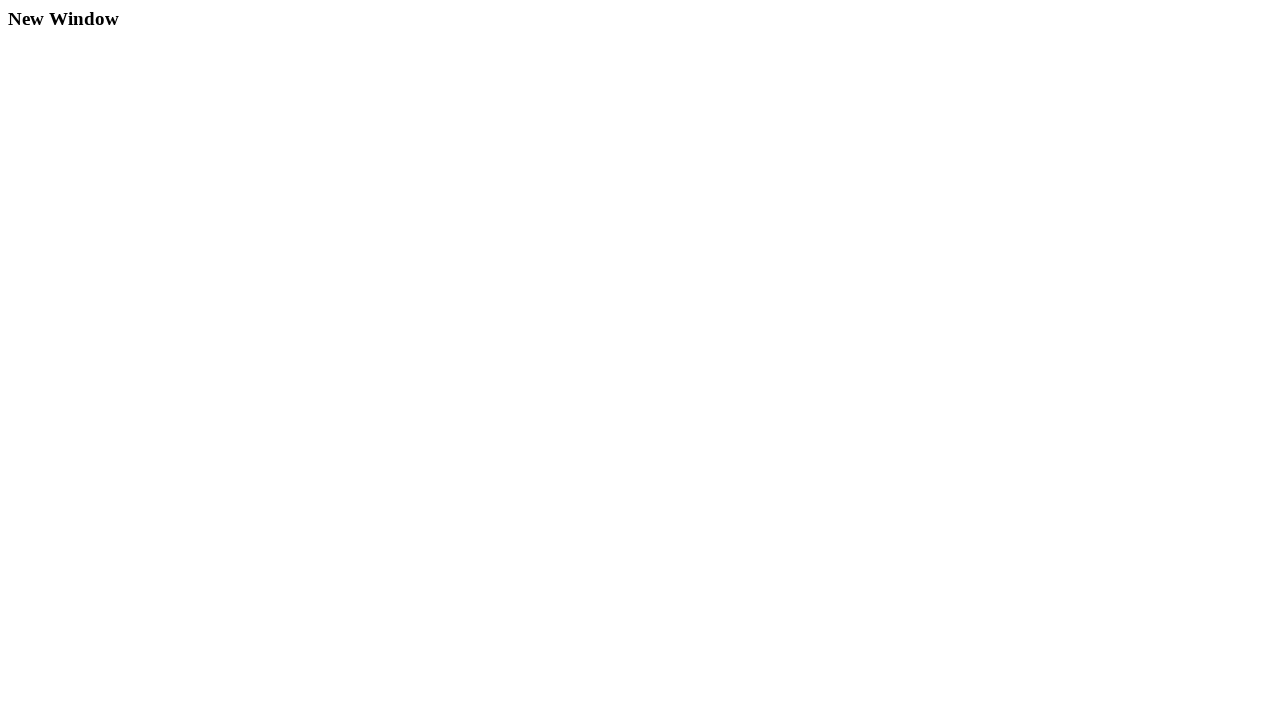

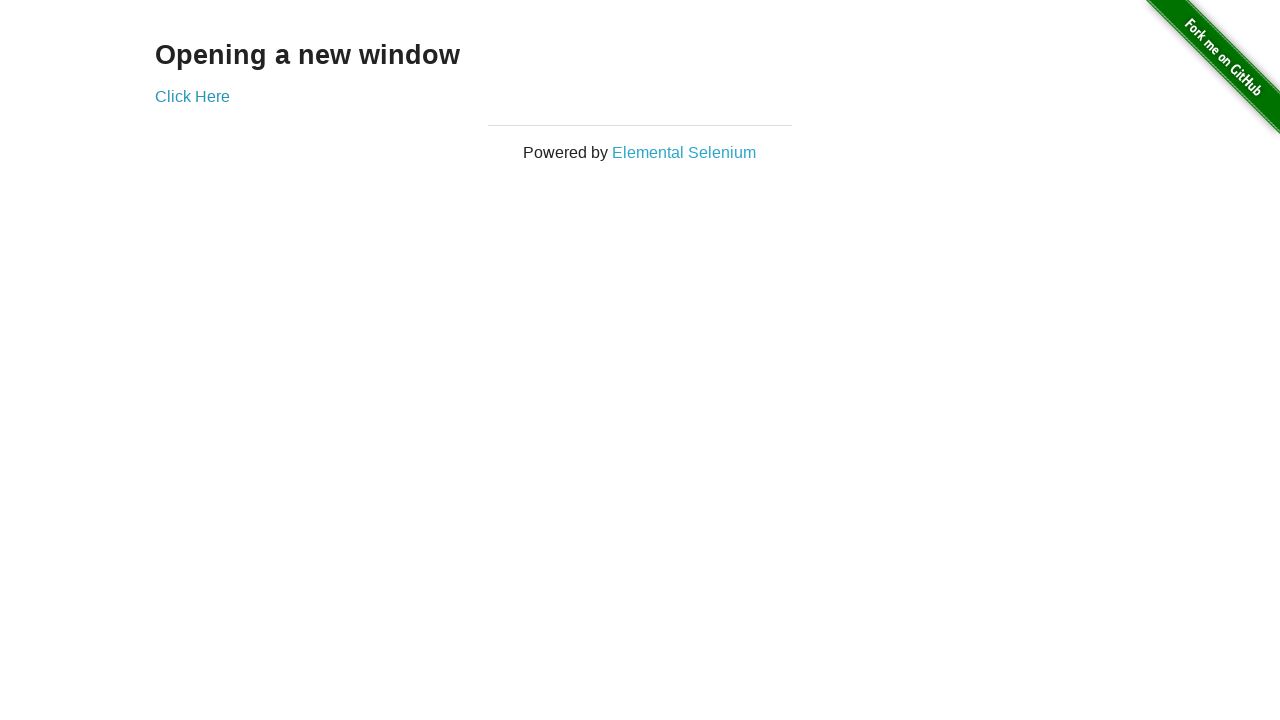